Navigates to a checkboxes page and toggles two checkbox elements

Starting URL: https://the-internet.herokuapp.com

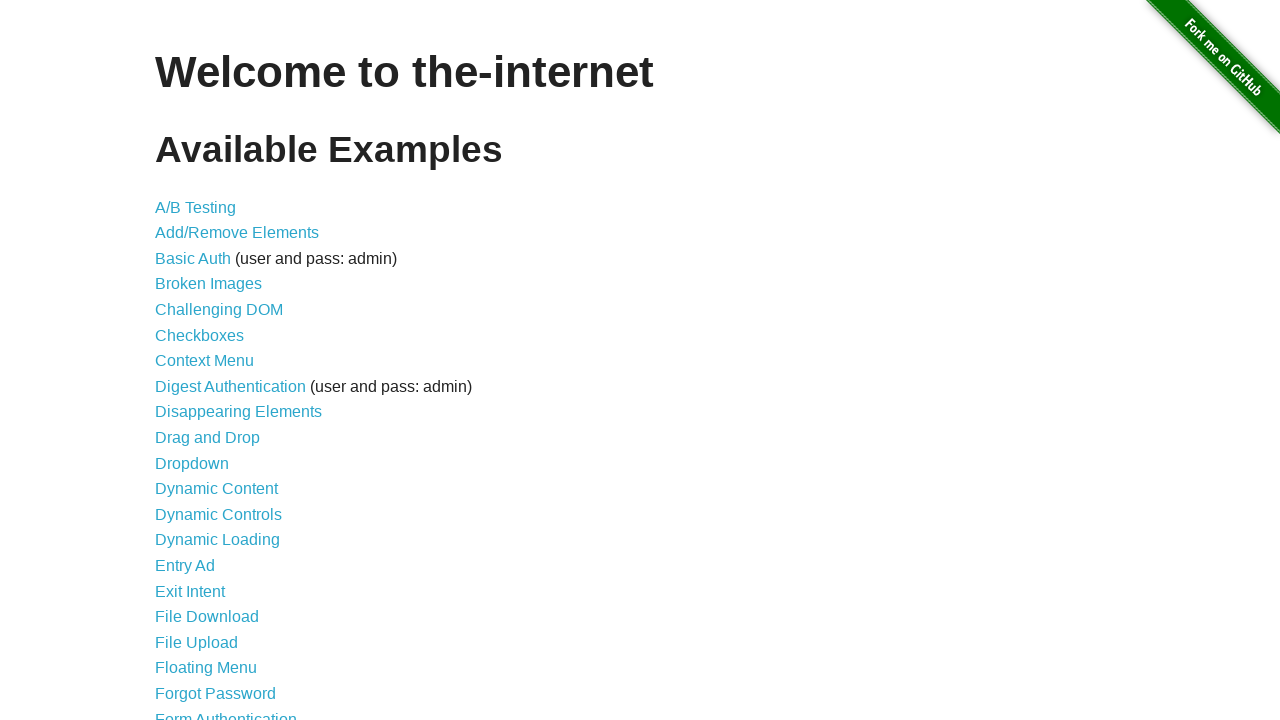

Clicked on the Checkboxes link at (200, 335) on text=Checkboxes
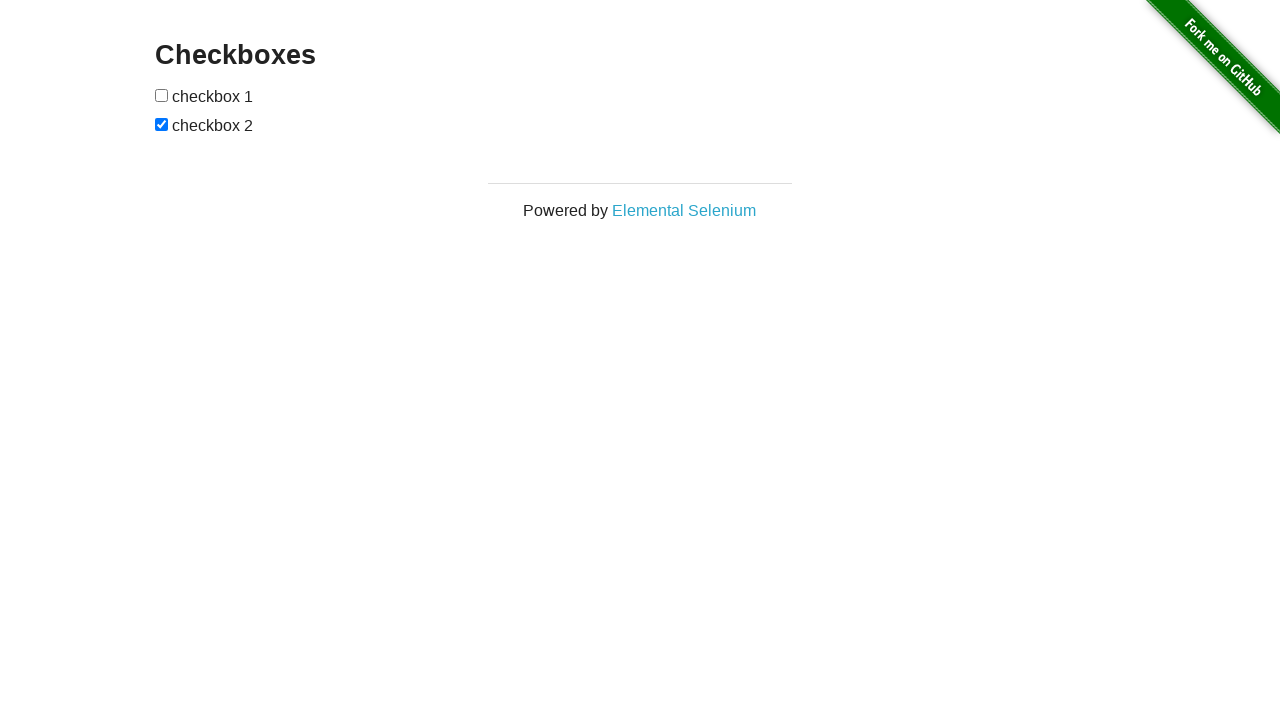

Checkboxes page loaded
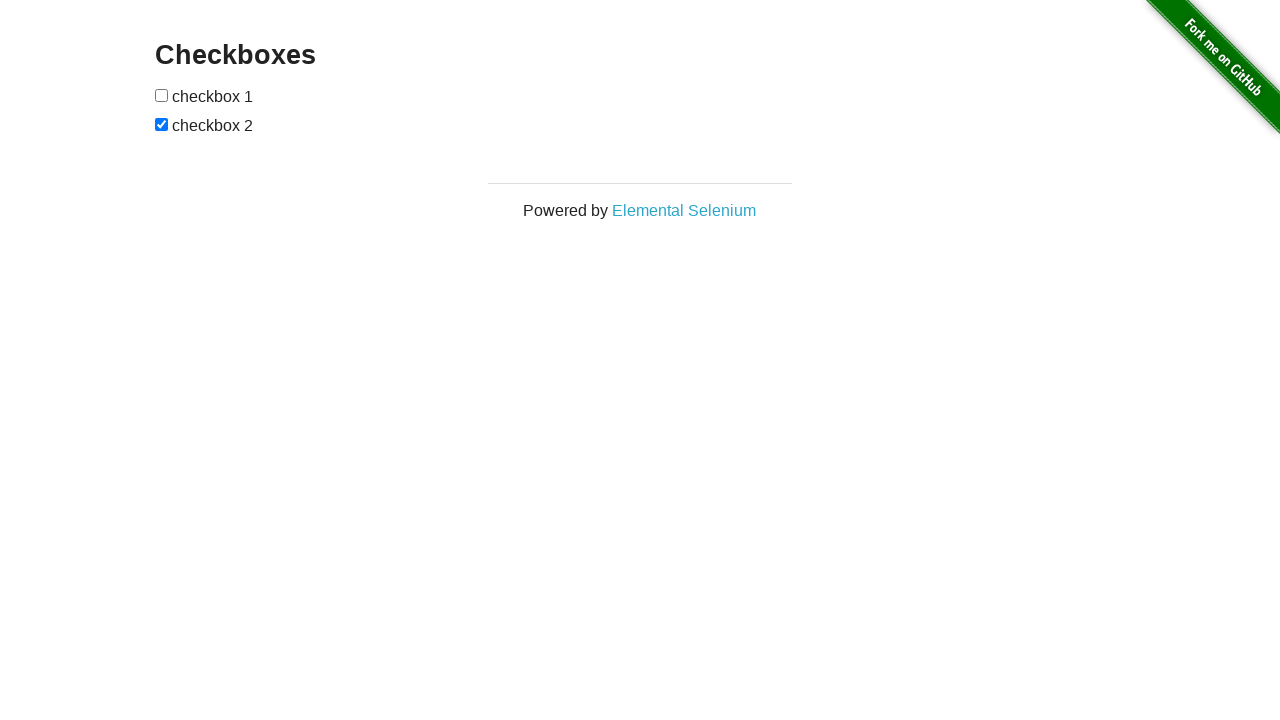

Toggled the first checkbox at (162, 95) on xpath=//*[@id="checkboxes"]/input[1]
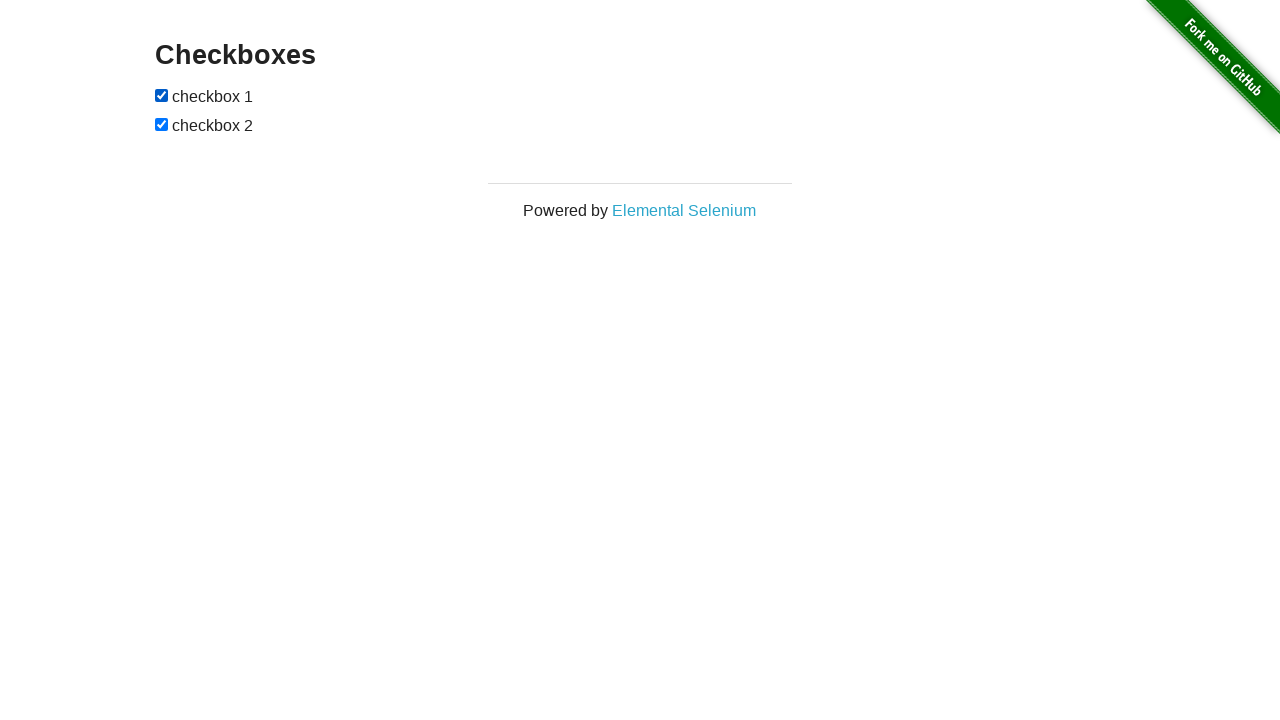

Toggled the second checkbox at (162, 124) on xpath=//*[@id="checkboxes"]/input[2]
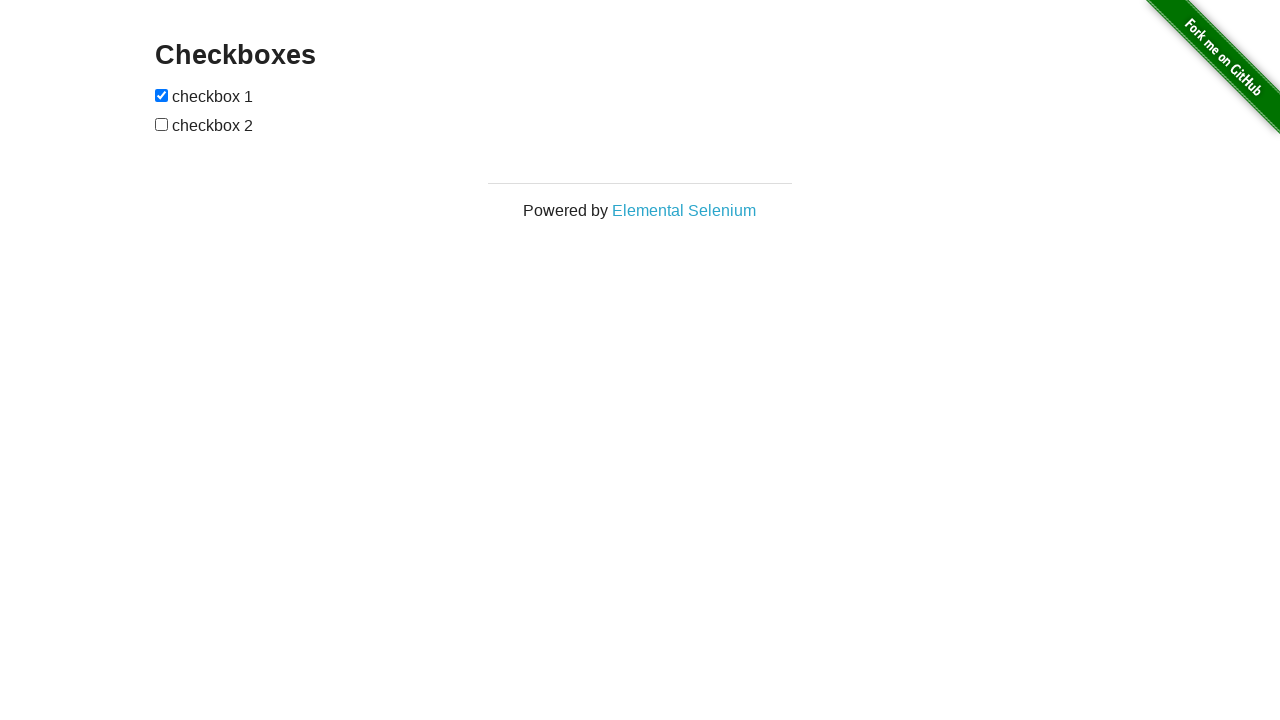

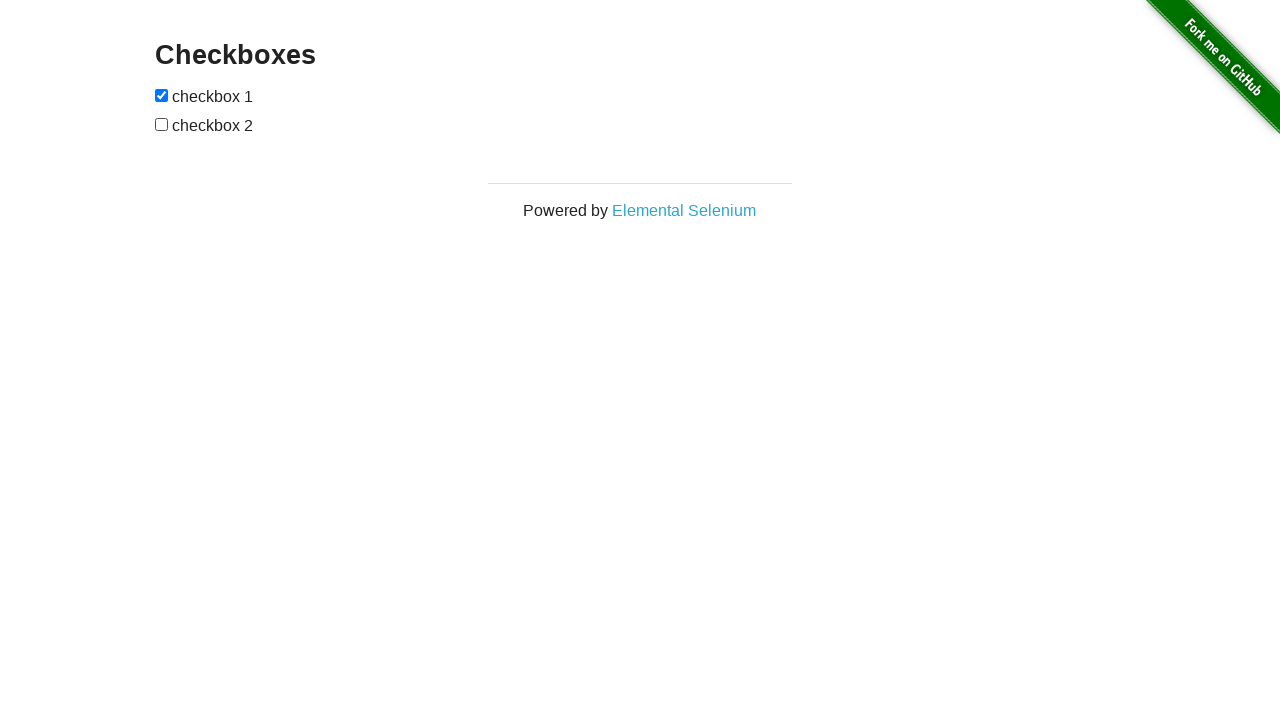